Navigates to a test application and clicks on the Students link in the navigation

Starting URL: https://gravitymvctestapplication.azurewebsites.net

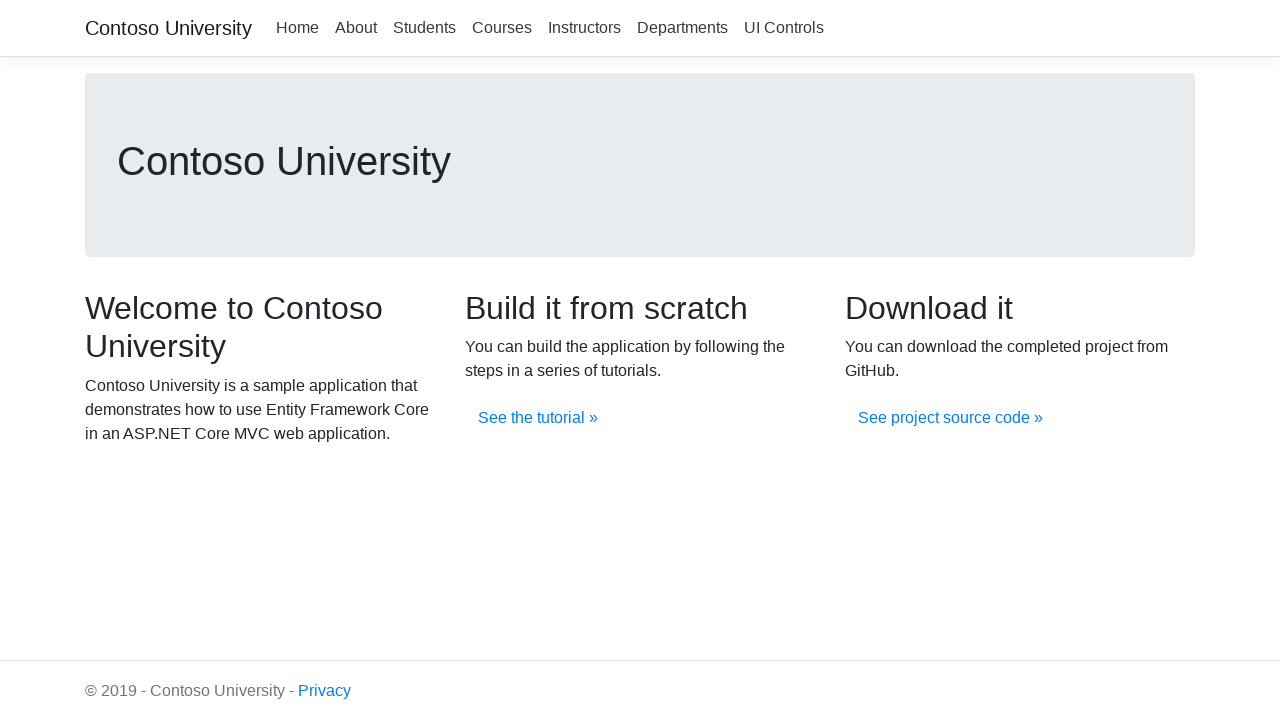

Clicked on the Students link in the navigation at (424, 28) on xpath=//a[.='Students']
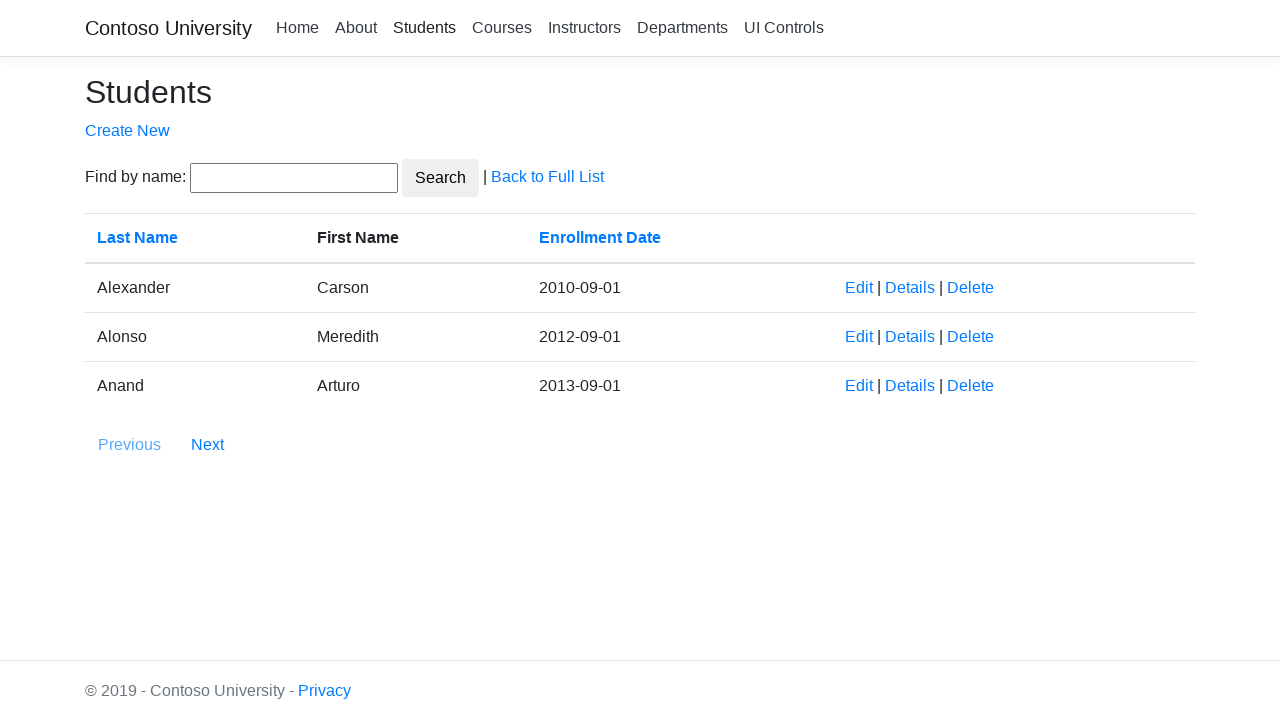

Page loaded and network is idle
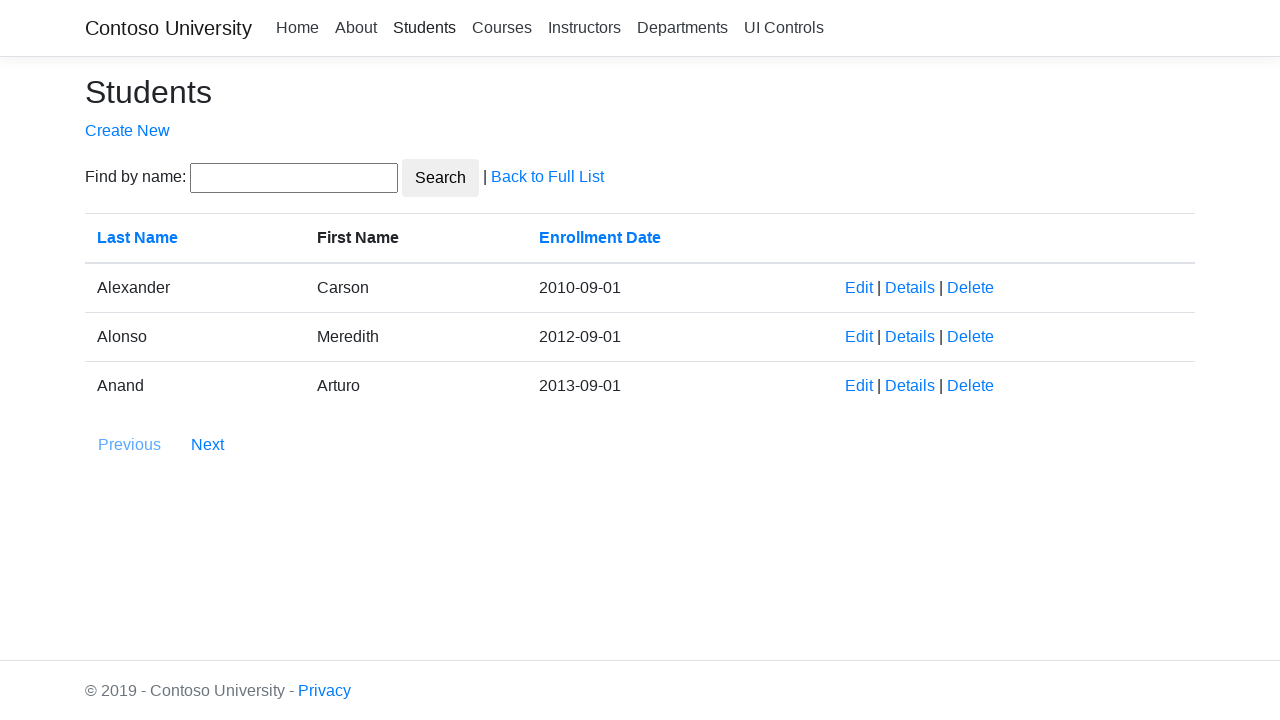

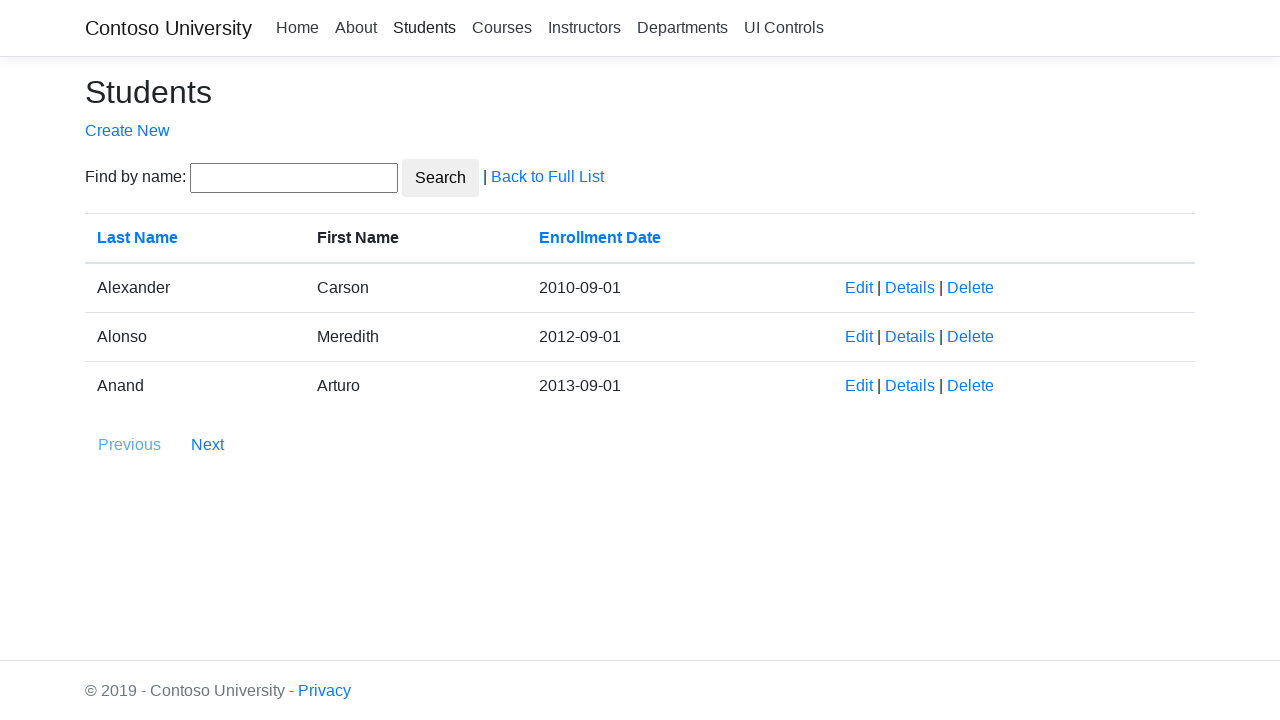